Tests drag and drop functionality on the jQuery UI demo page by dragging an element and dropping it onto a target droppable area within an iframe.

Starting URL: https://www.jqueryui.com/droppable/

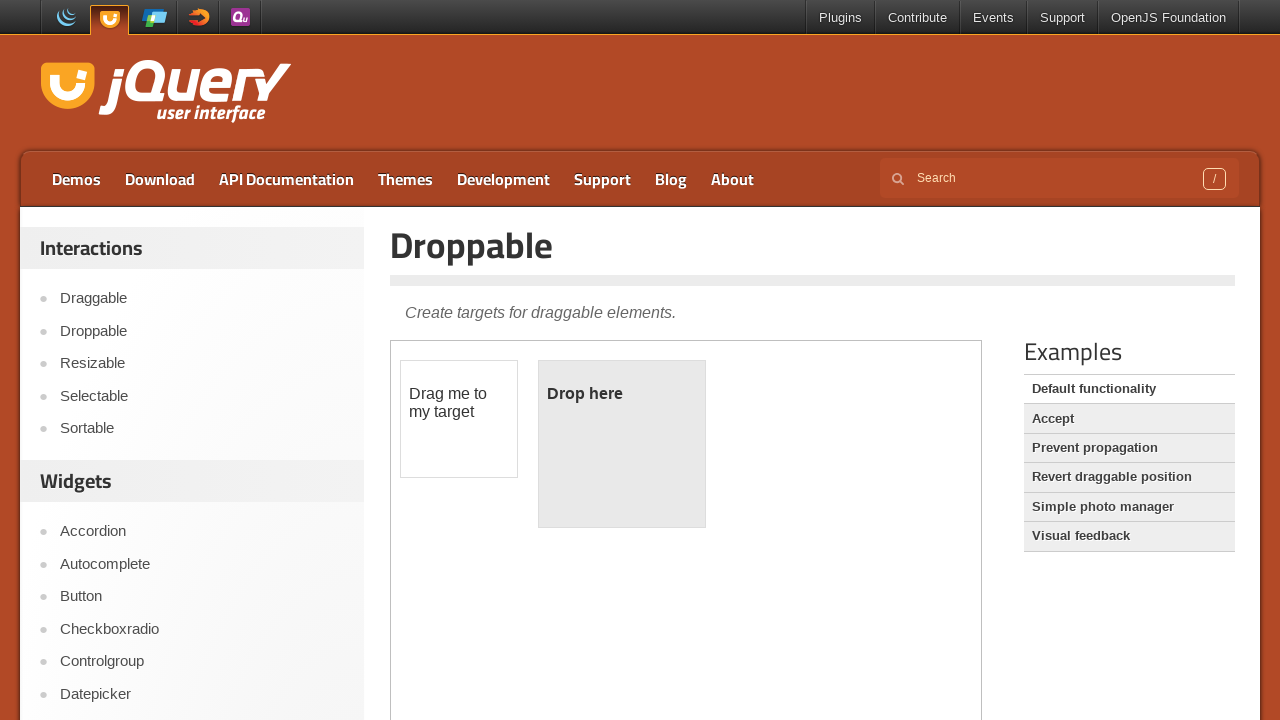

Navigated to jQuery UI droppable demo page
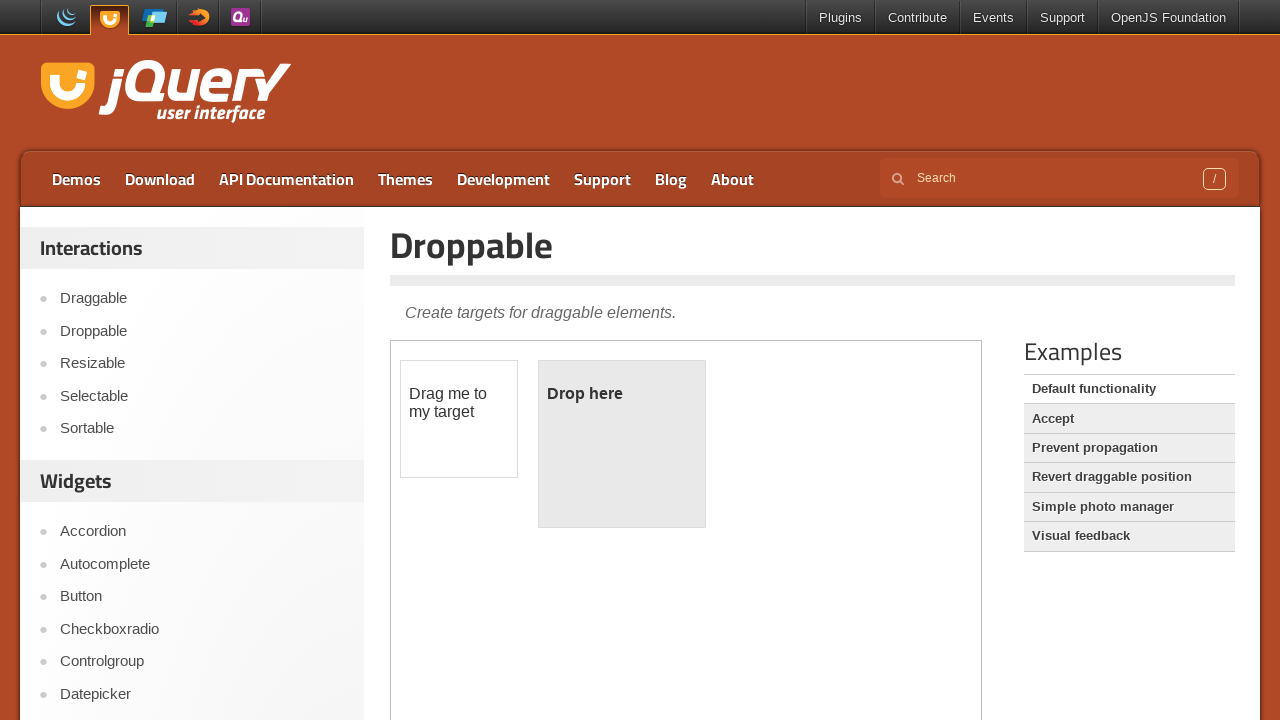

Located the demo iframe
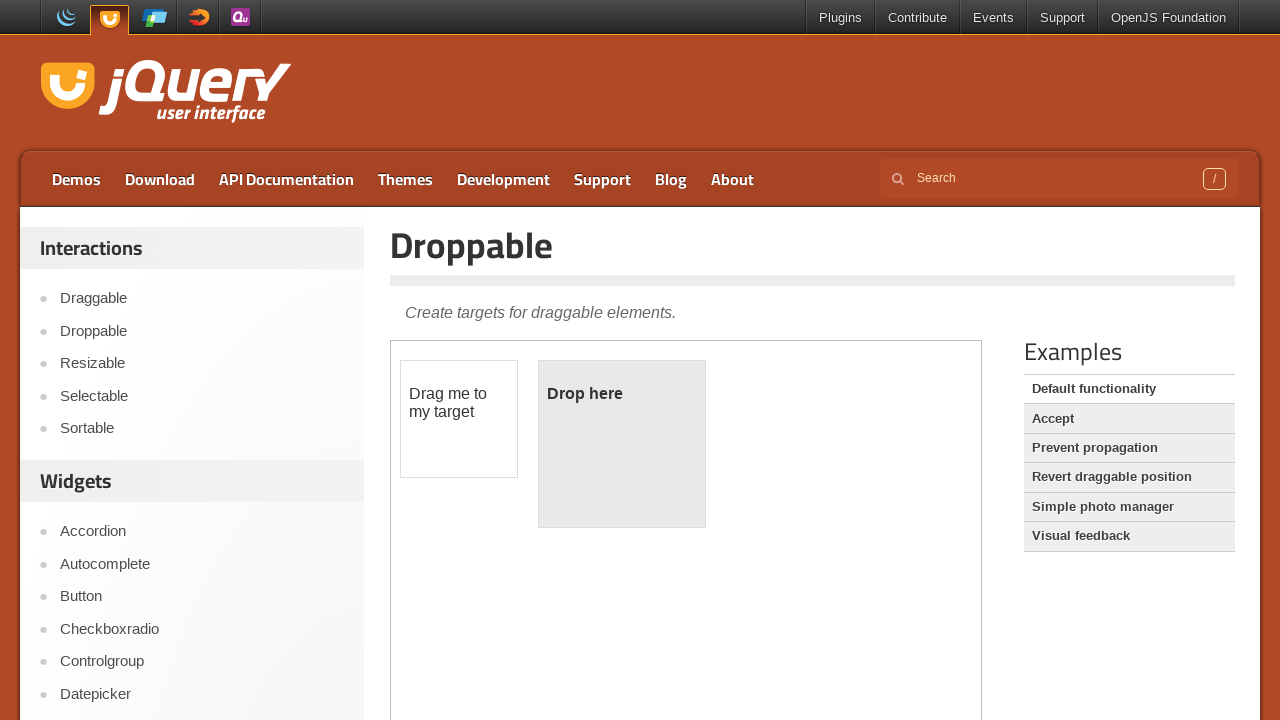

Dragged draggable element onto droppable target area within iframe at (622, 444)
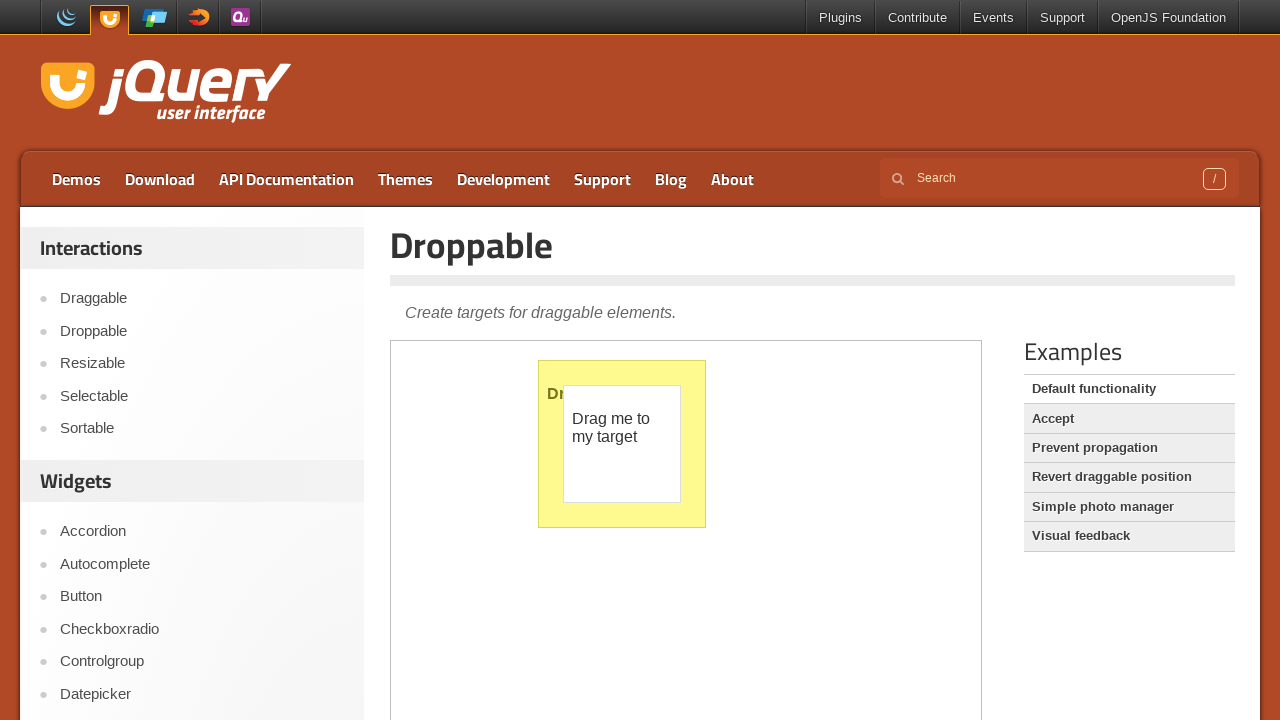

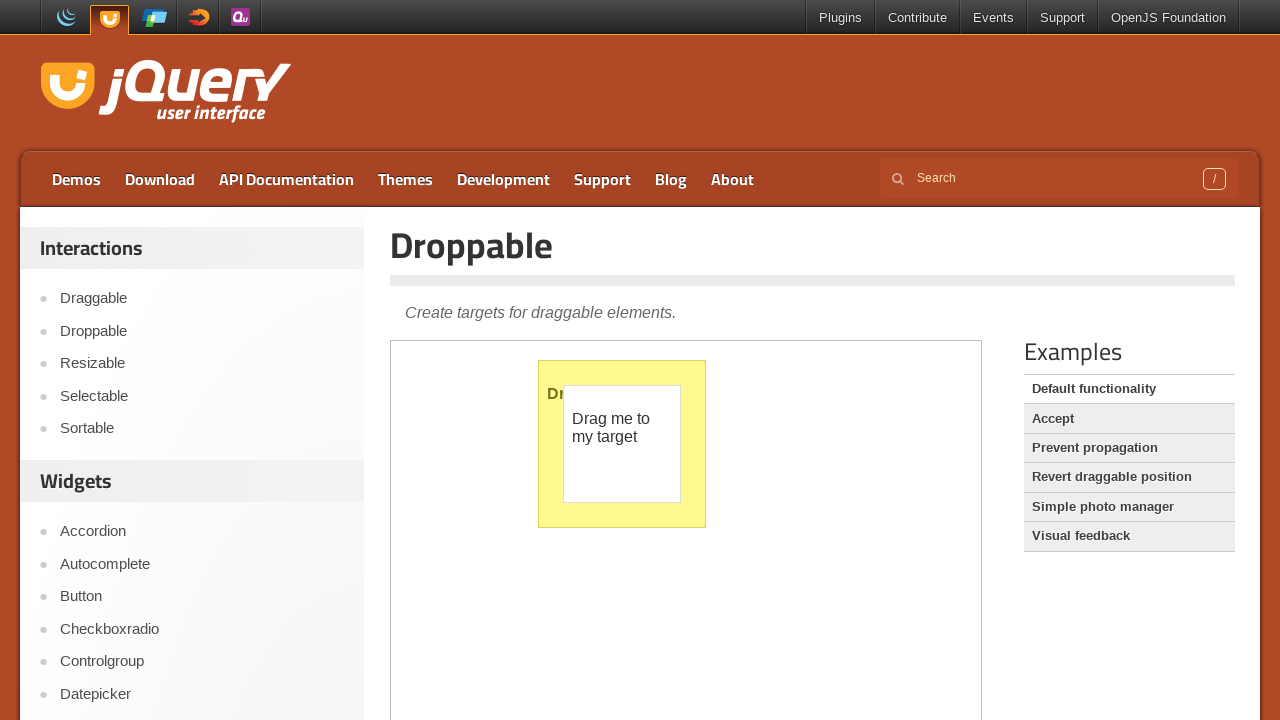